Opens the bongdaso.com website in Firefox browser and verifies it loads successfully

Starting URL: http://bongdaso.com

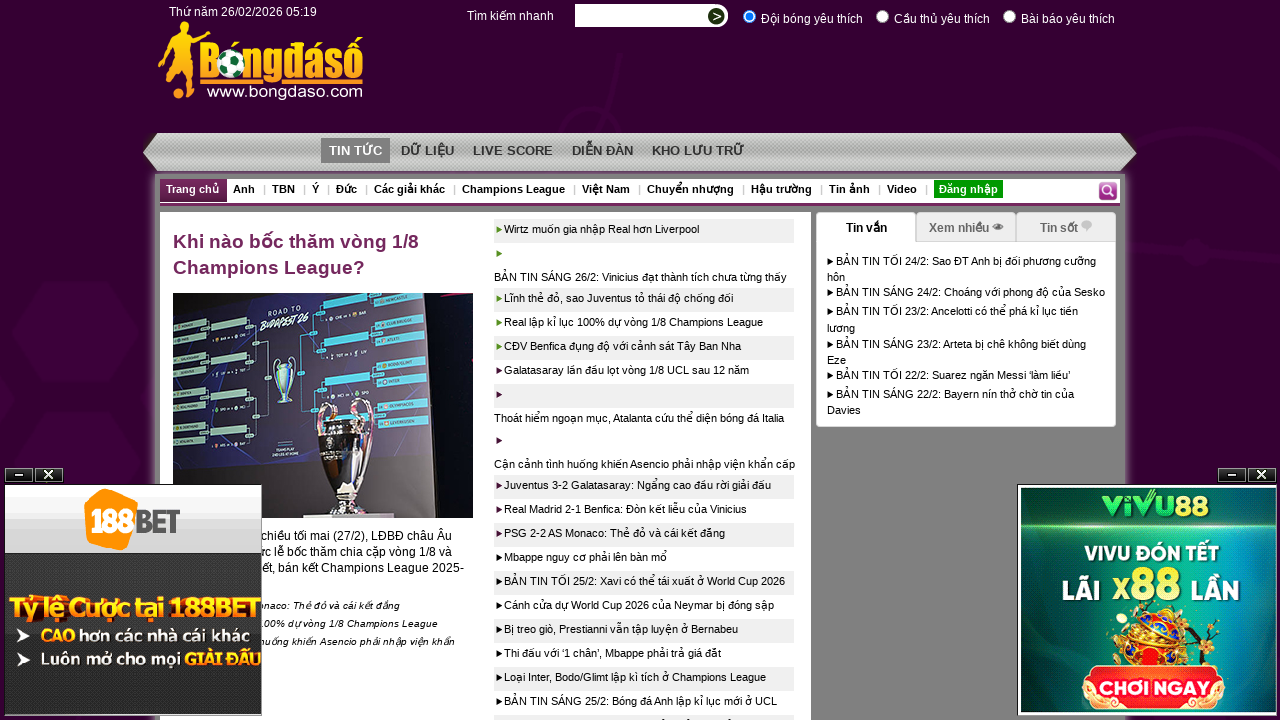

Opened bongdaso.com website in Firefox browser
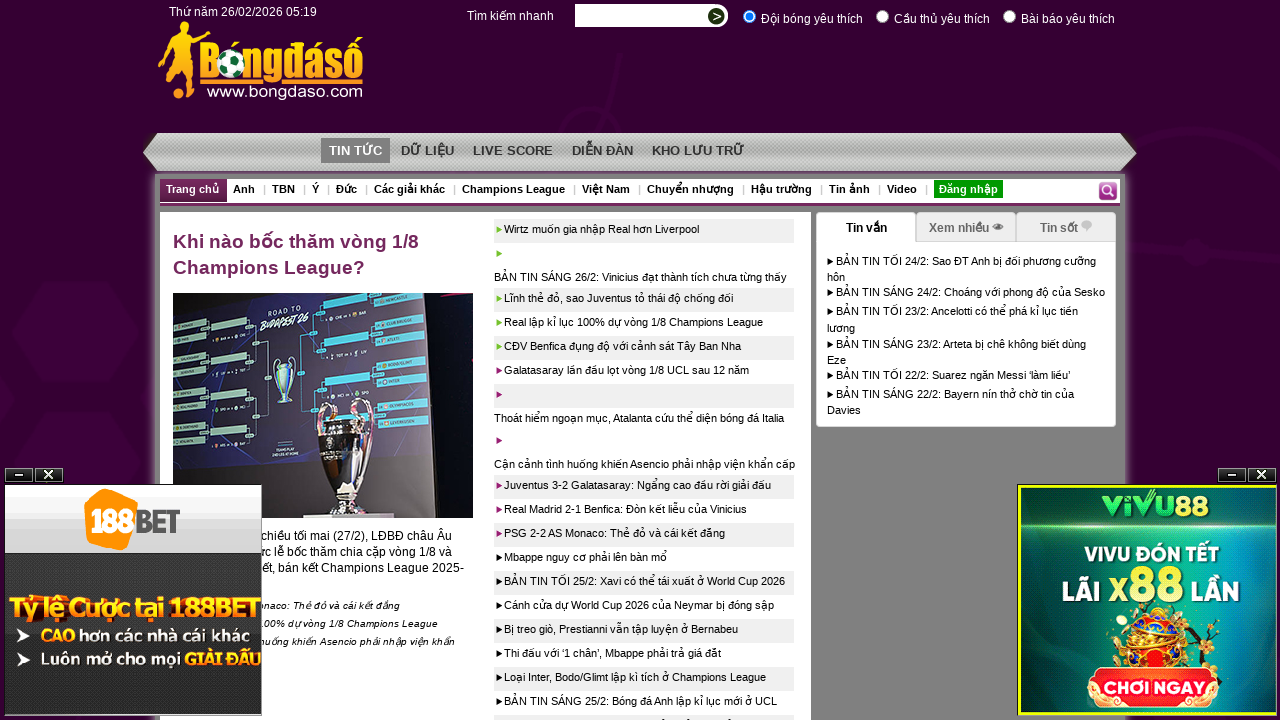

Verified that bongdaso.com loaded successfully
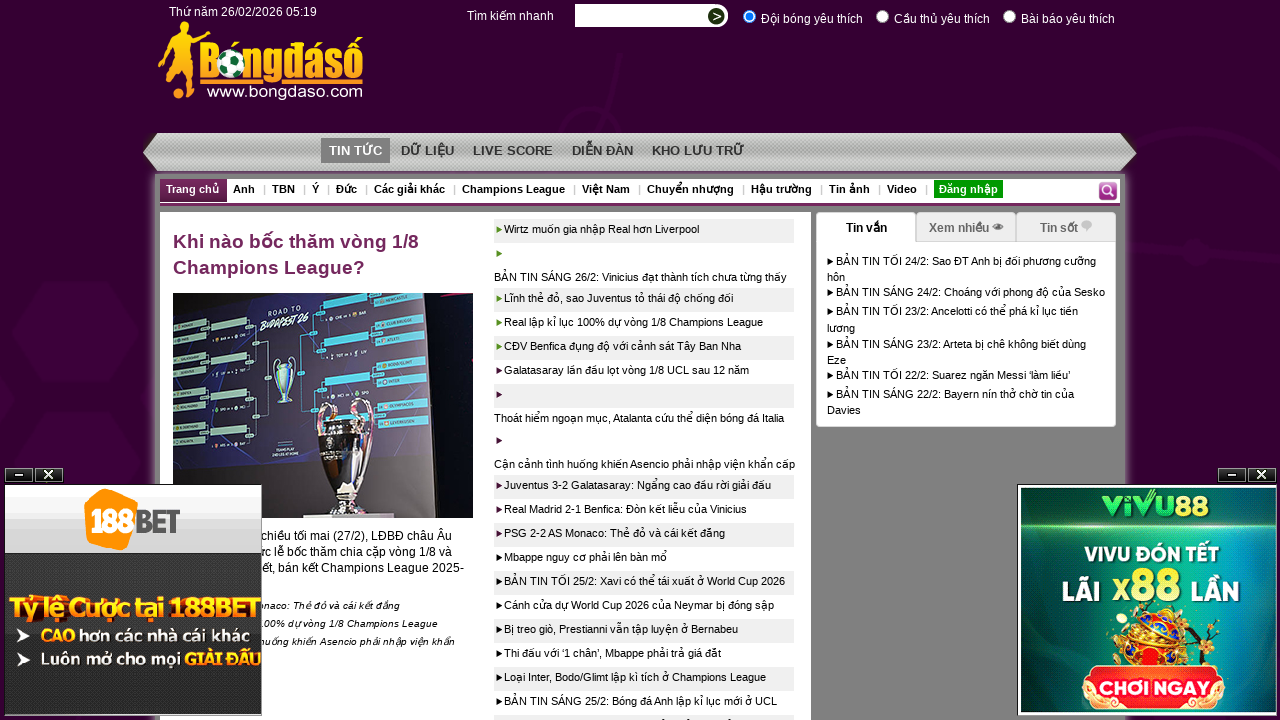

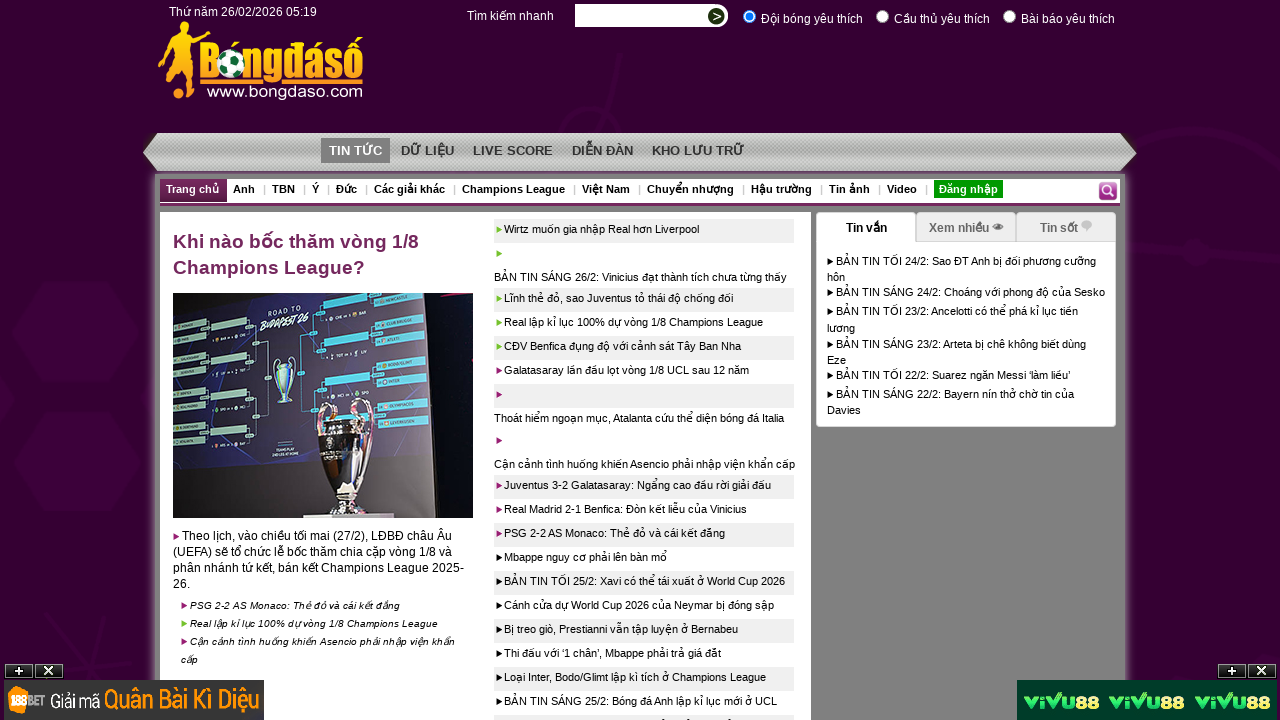